Tests keyboard actions on a text input field including typing text, selecting text with shift+arrow keys, and copying/pasting with ctrl+c/ctrl+v

Starting URL: https://www.selenium.dev/selenium/web/single_text_input.html

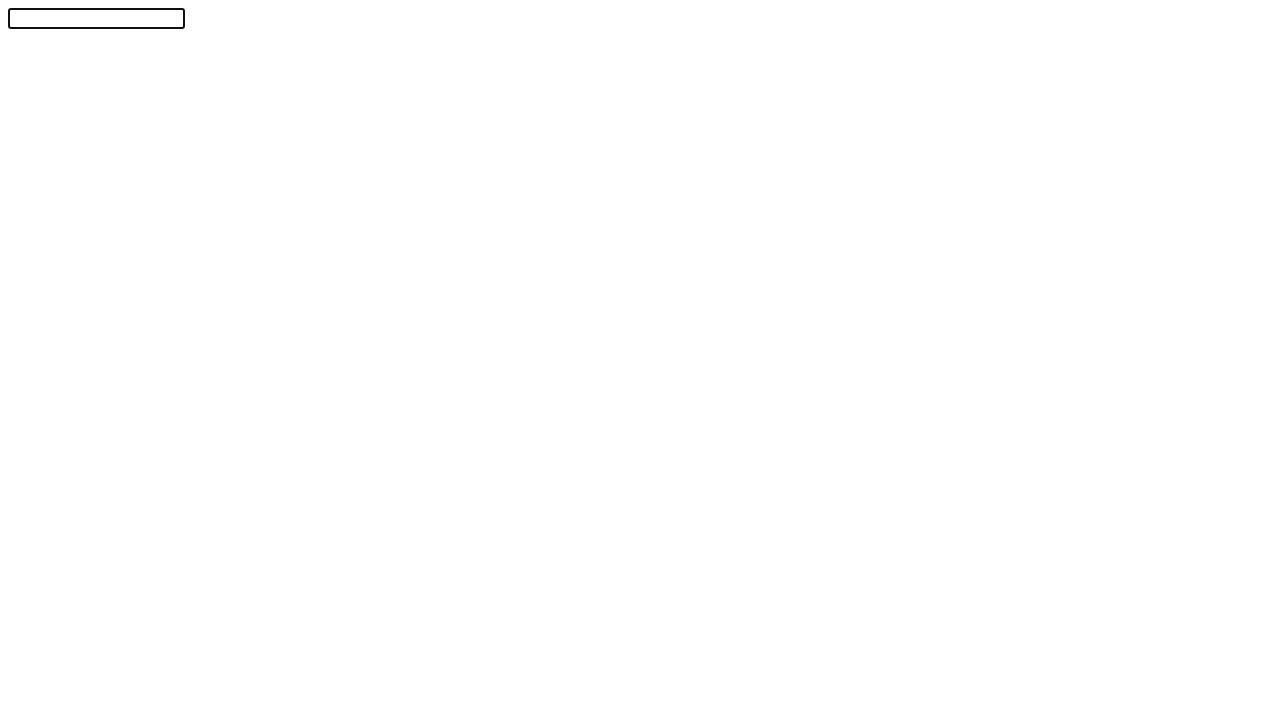

Filled text input field with 'Selenium!' on #textInput
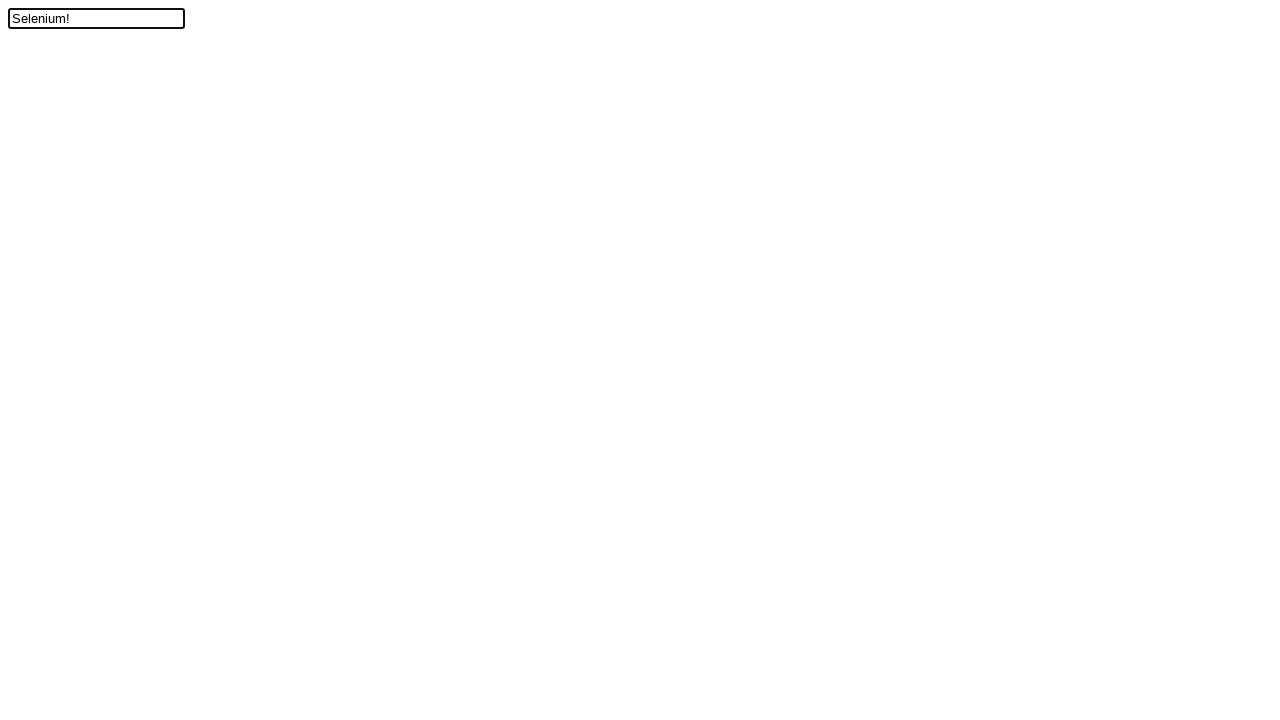

Moved cursor one position left using ArrowLeft on #textInput
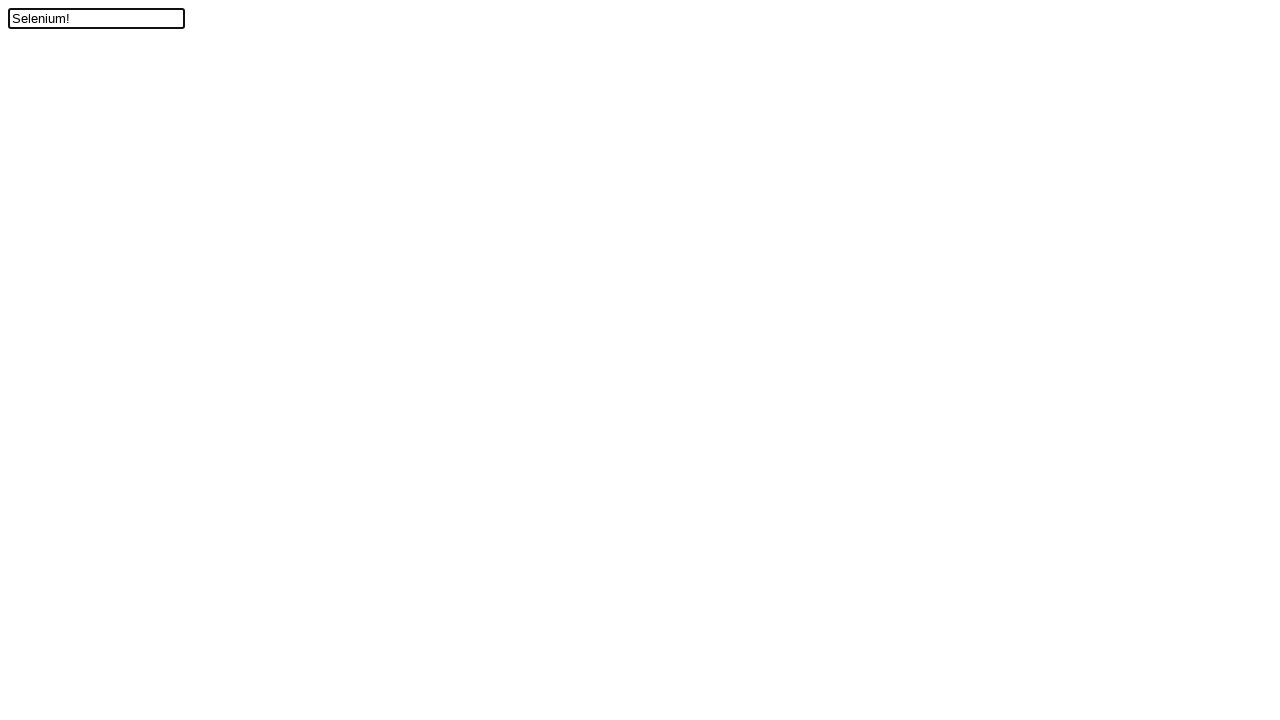

Selected text to the left using Shift+ArrowUp on #textInput
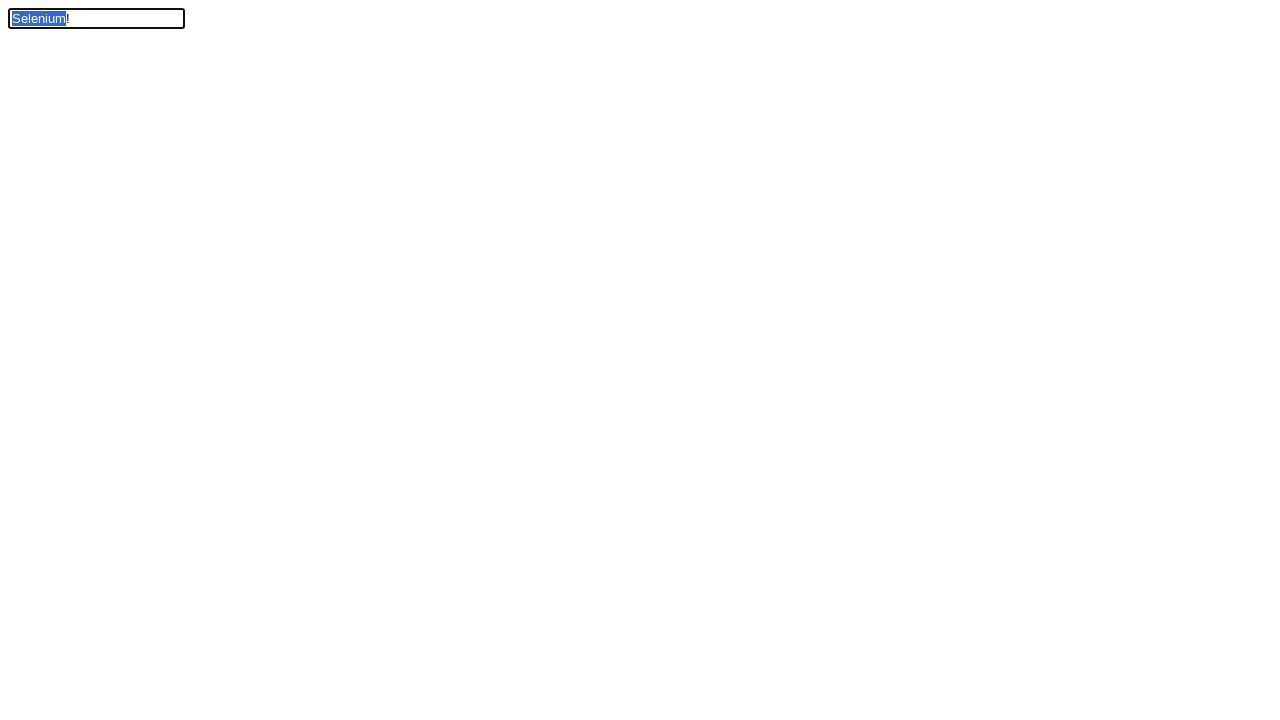

Copied selected text using Control+C on #textInput
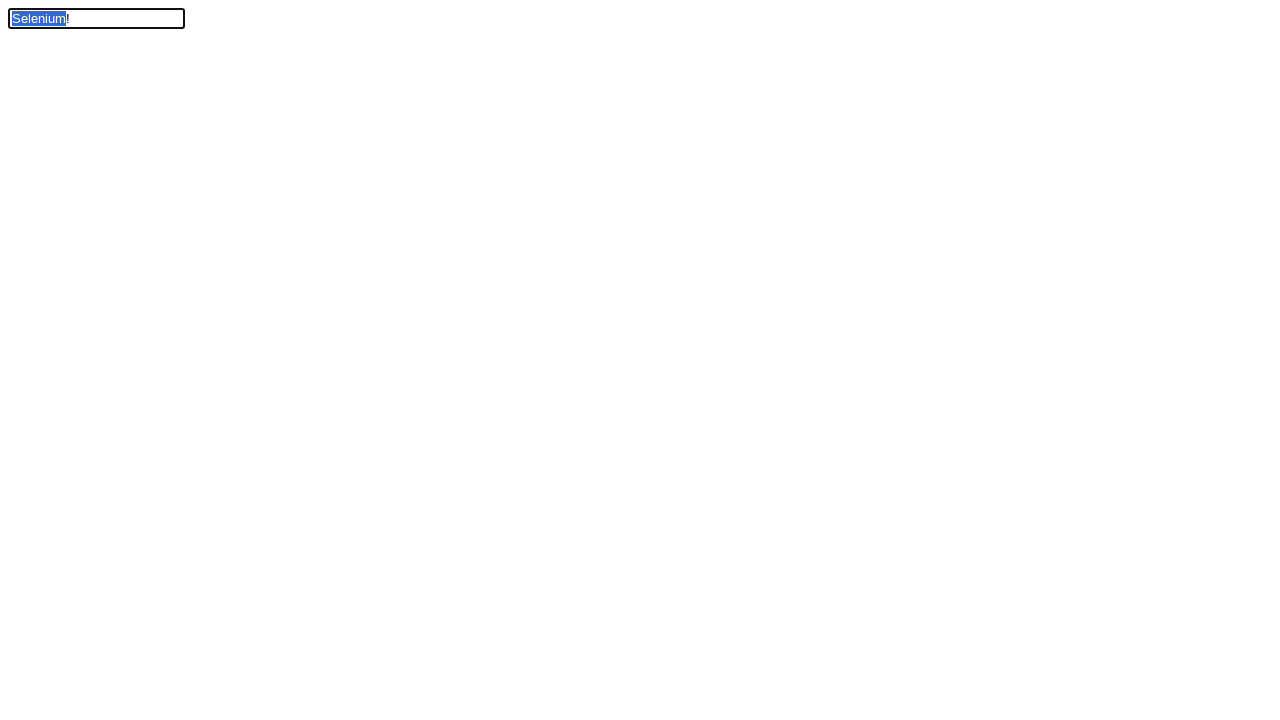

Pasted text using Control+V (first paste) on #textInput
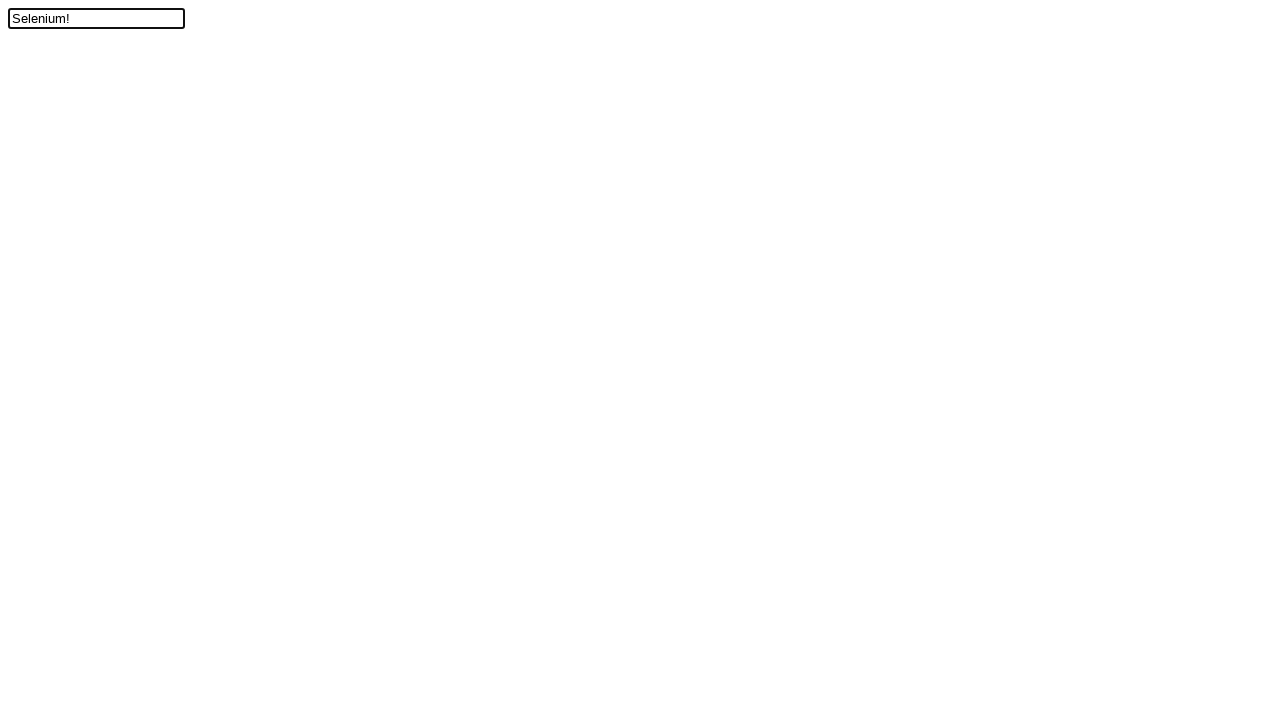

Pasted text using Control+V (second paste) on #textInput
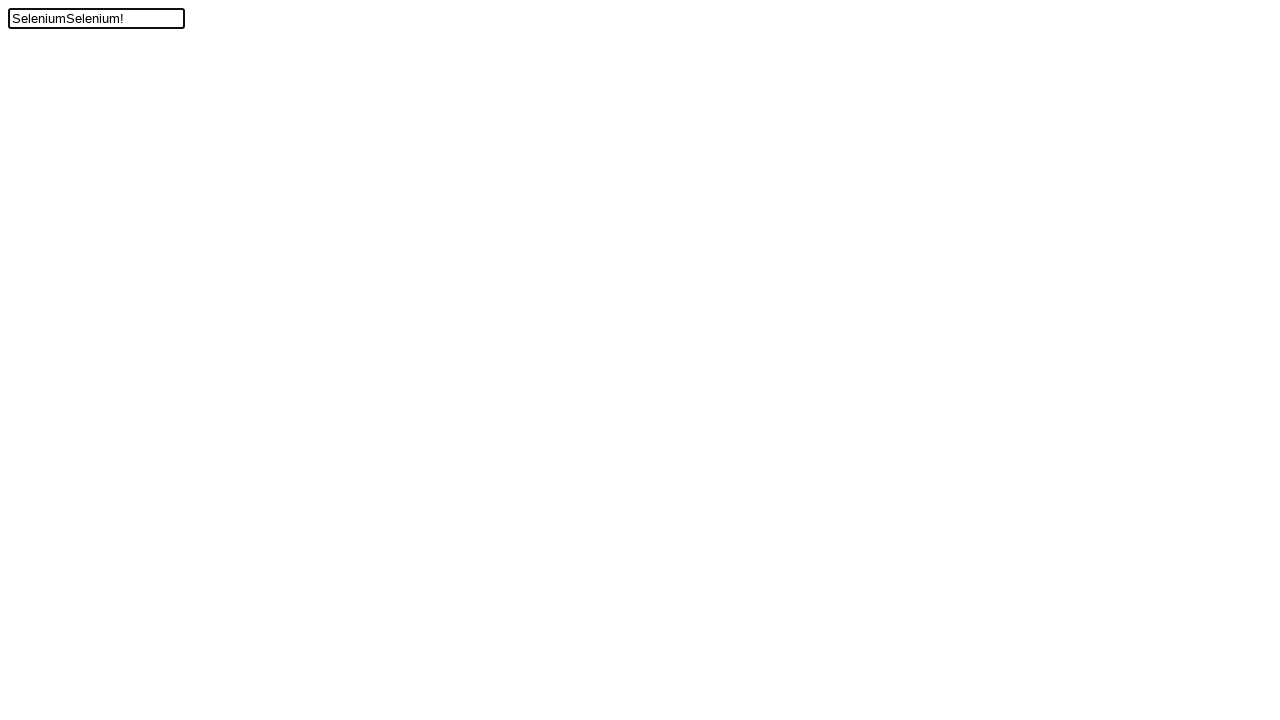

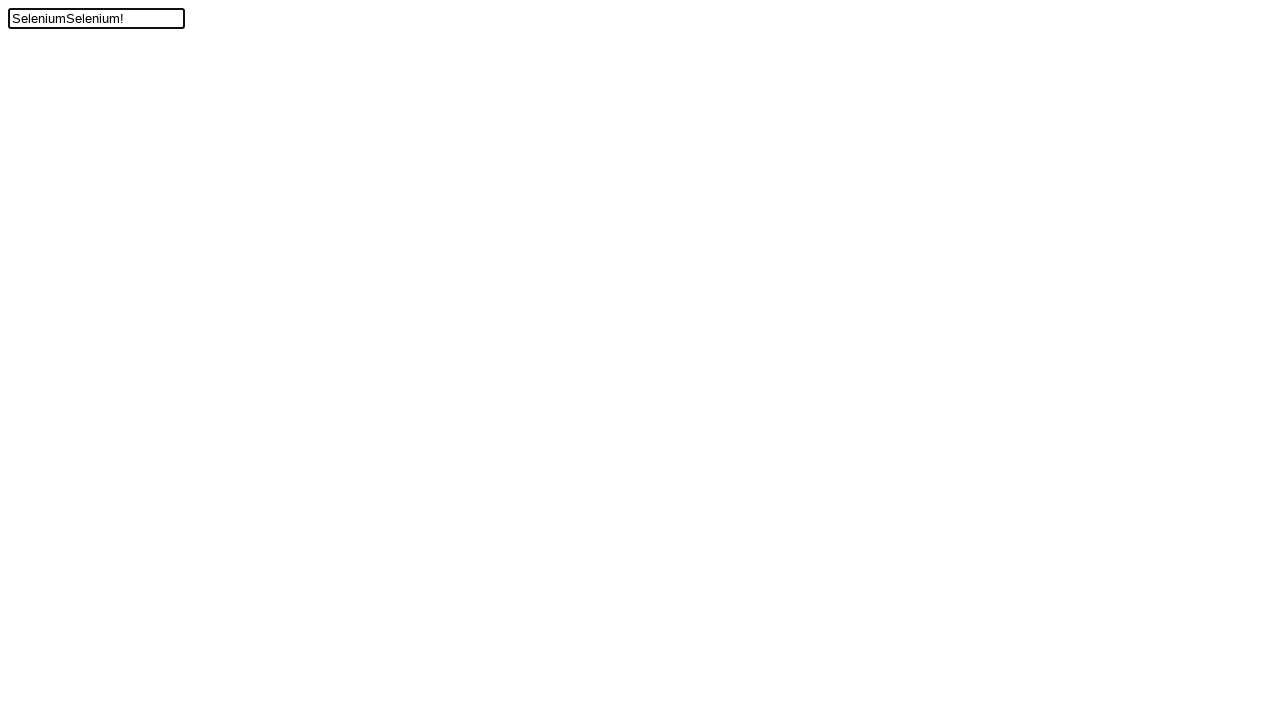